Tests a registration form by filling out personal information including name, address, email, phone, gender, hobbies, language, skills, country, date of birth, and password fields.

Starting URL: http://demo.automationtesting.in/Register.html

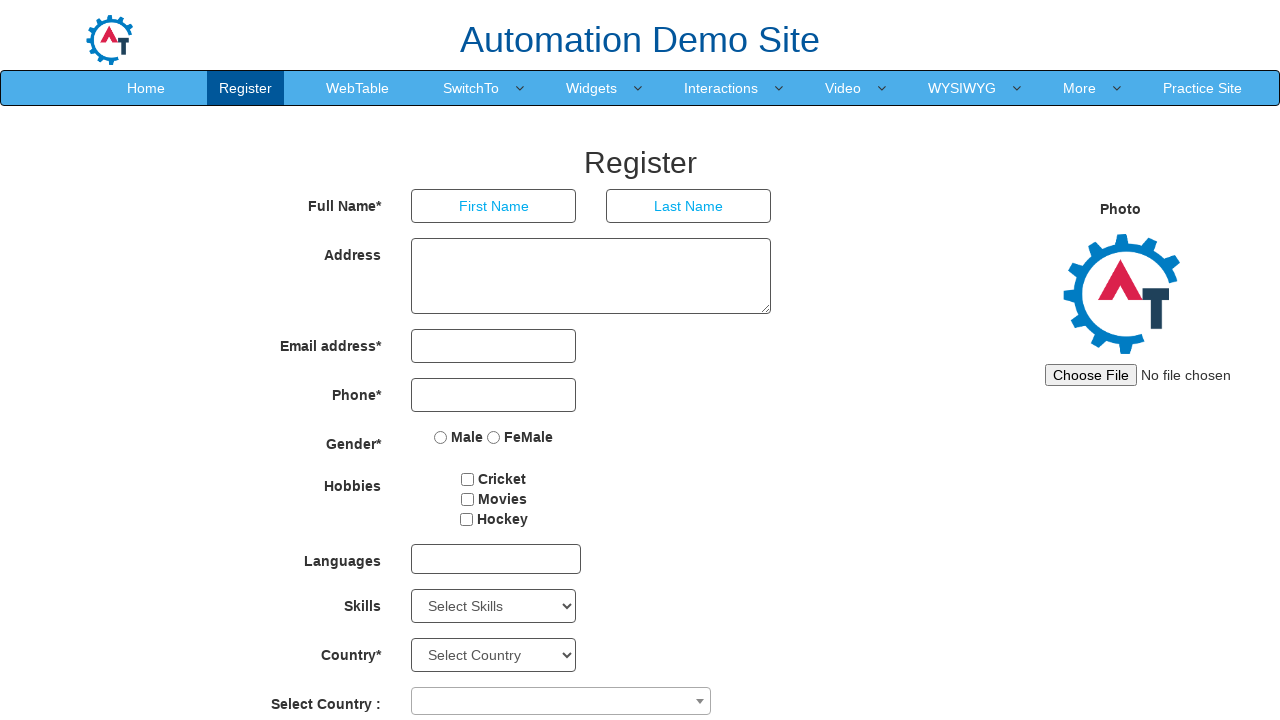

Filled first name field with 'muthu' on input[type='text']
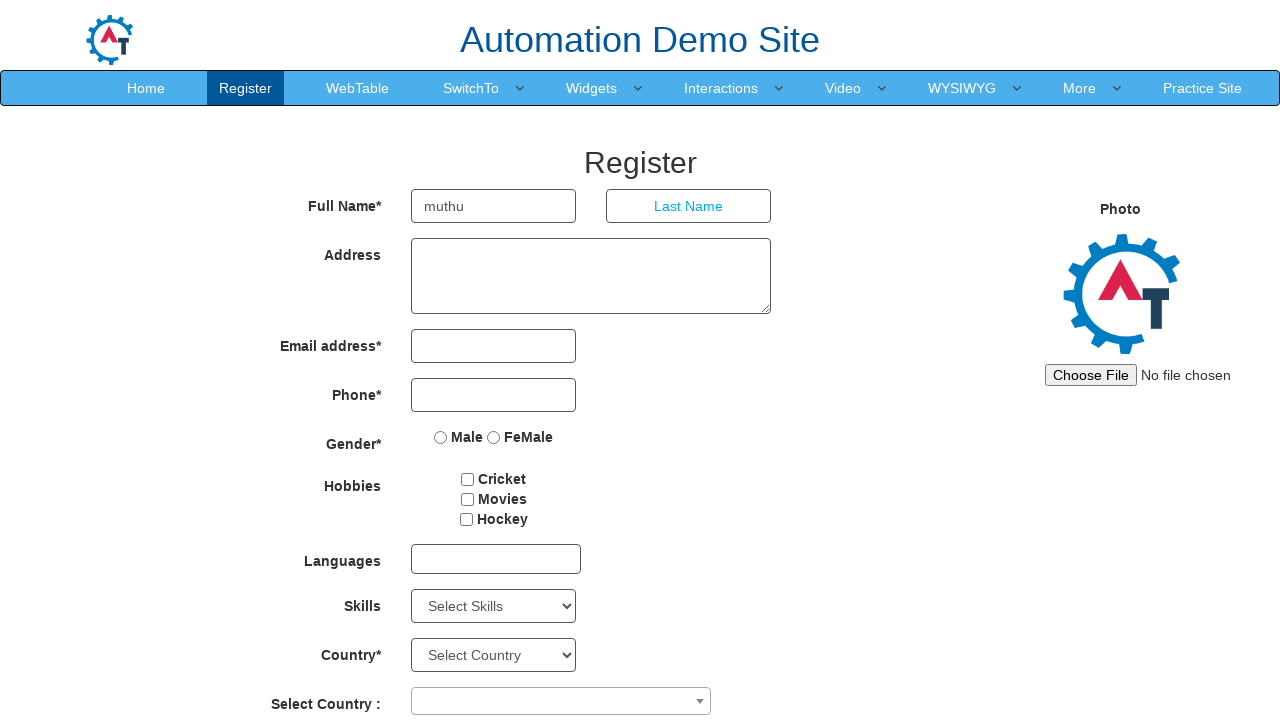

Filled last name field with 'ram' on (//input[@type='text'])[2]
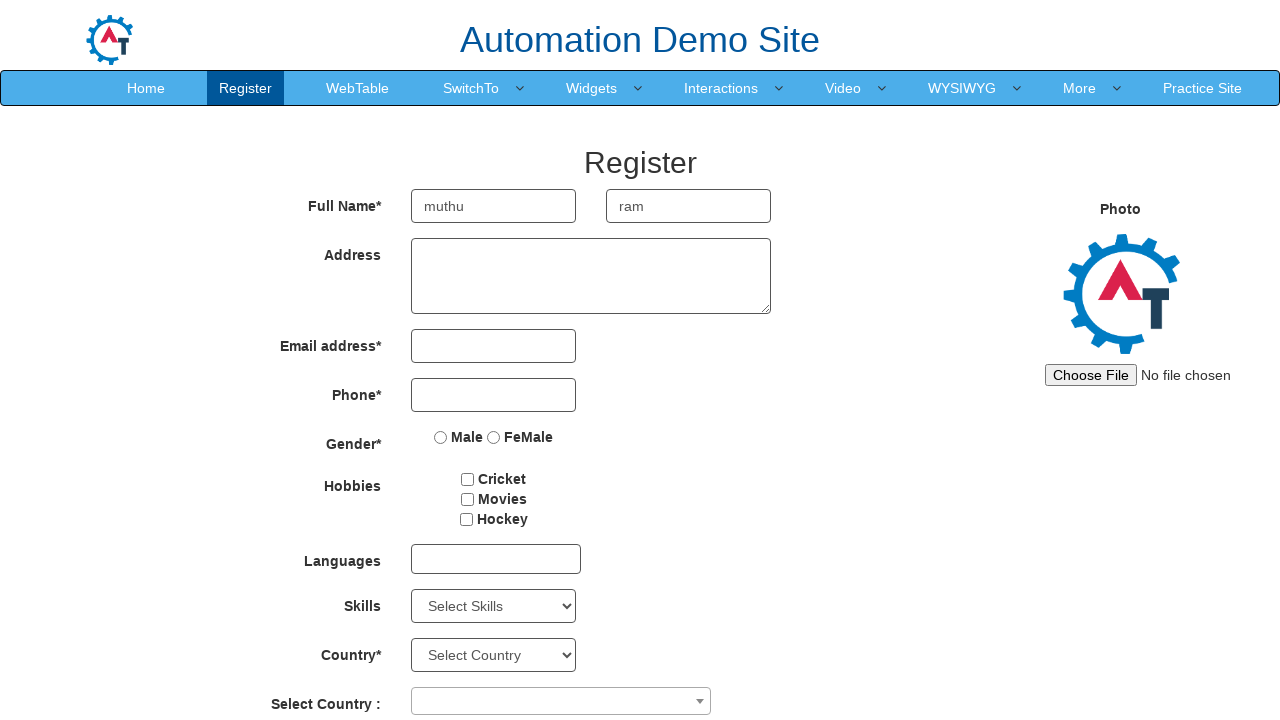

Filled address field with provided address on textarea[rows='3']
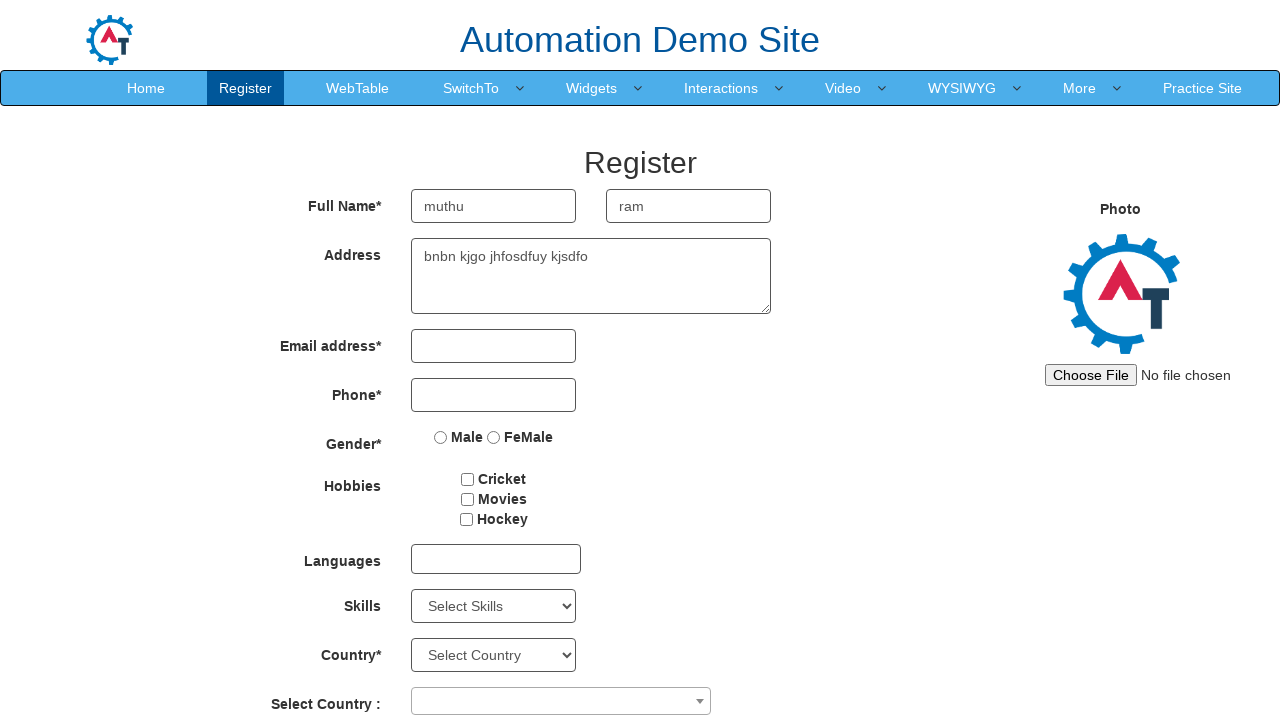

Filled email field with 'muthu87@gmail.com' on input[type='email']
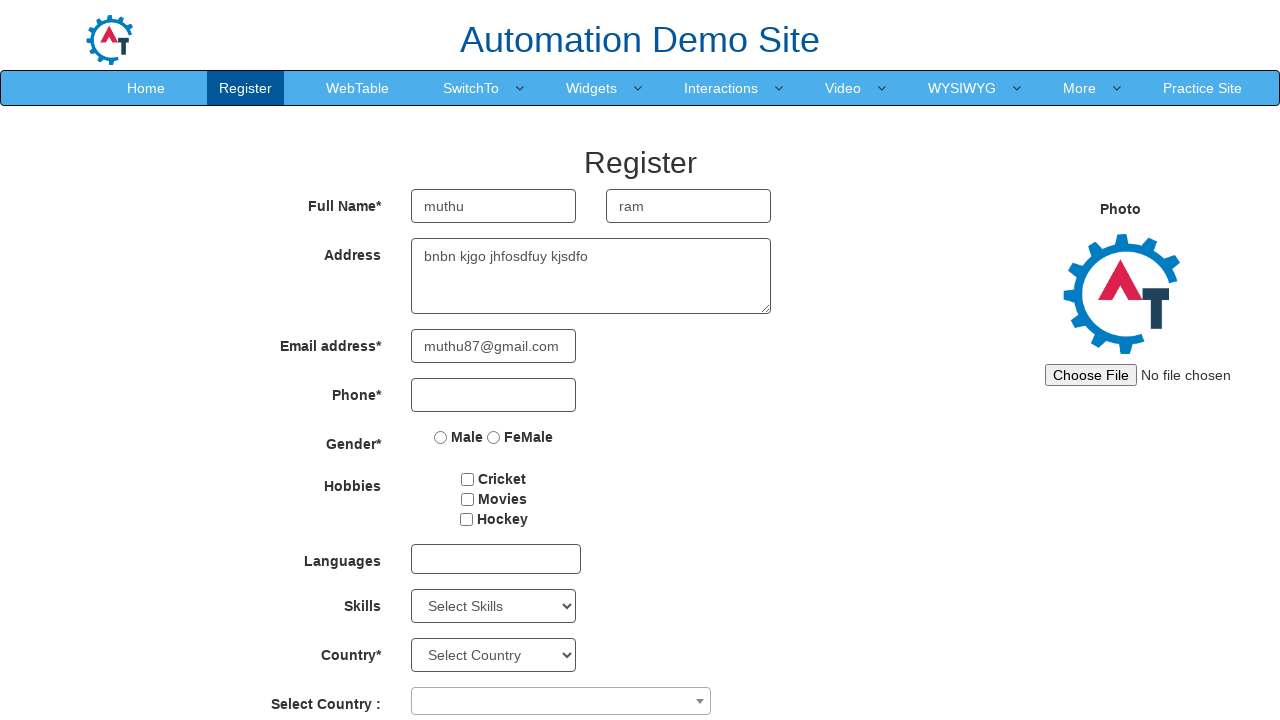

Filled phone number field with '986775644' on input[type='tel']
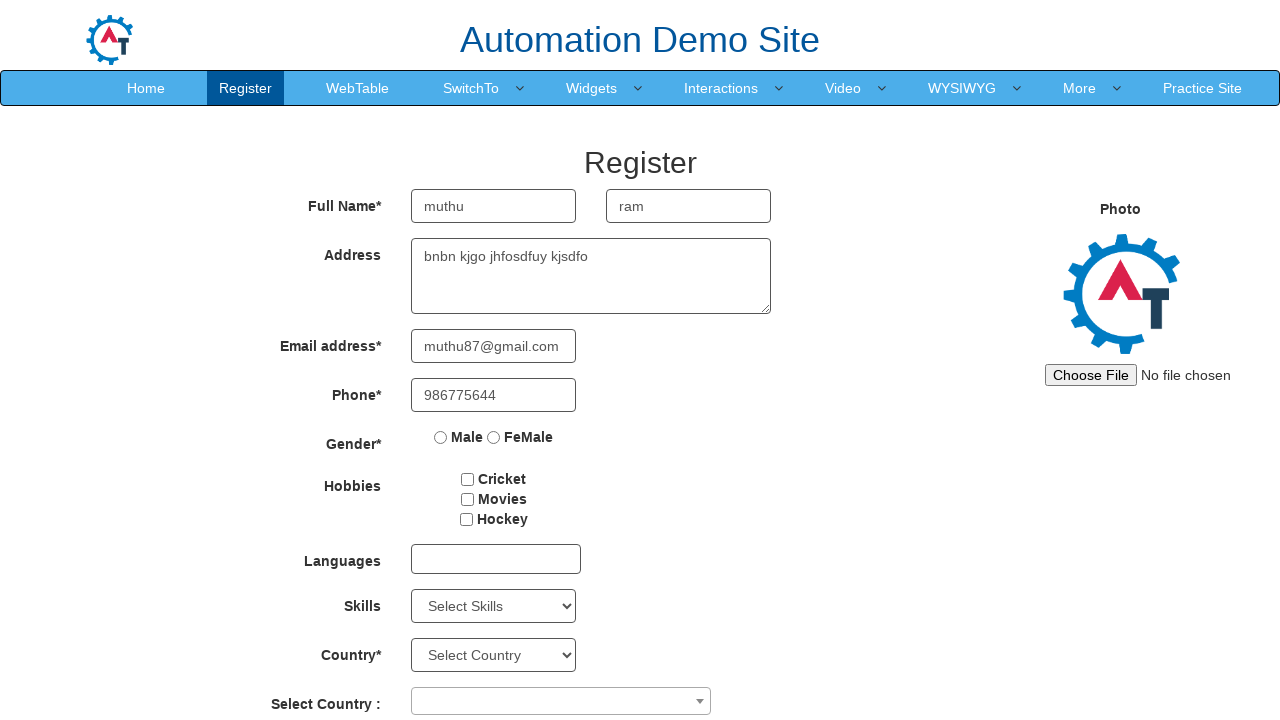

Selected 'Male' gender option at (441, 437) on input[value='Male']
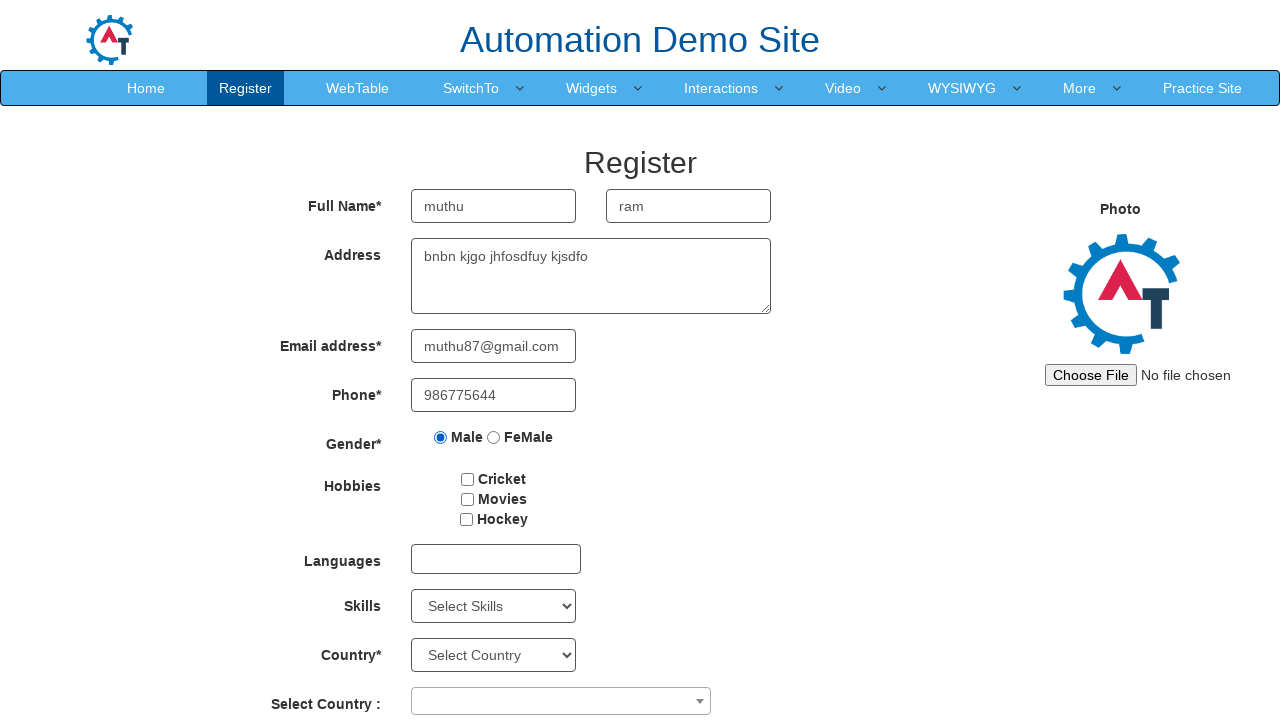

Selected first hobby checkbox at (468, 479) on #checkbox1
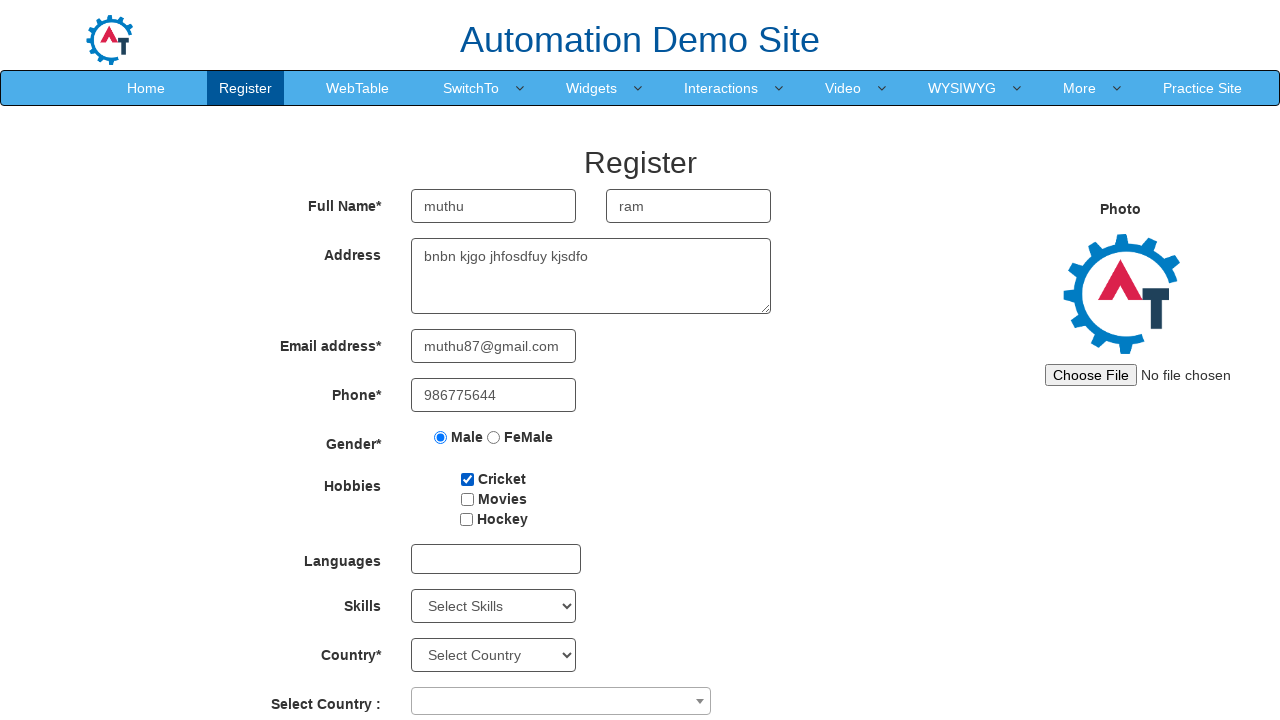

Selected second hobby checkbox at (467, 499) on #checkbox2
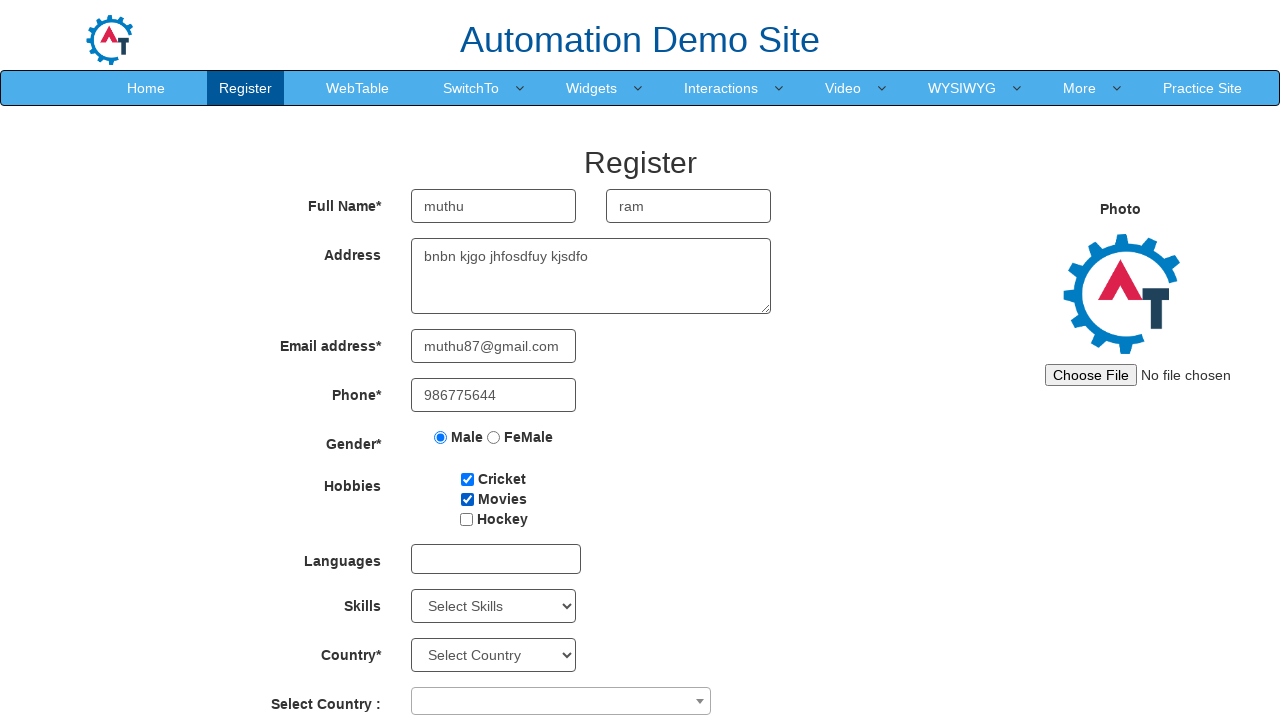

Selected third hobby checkbox at (466, 519) on #checkbox3
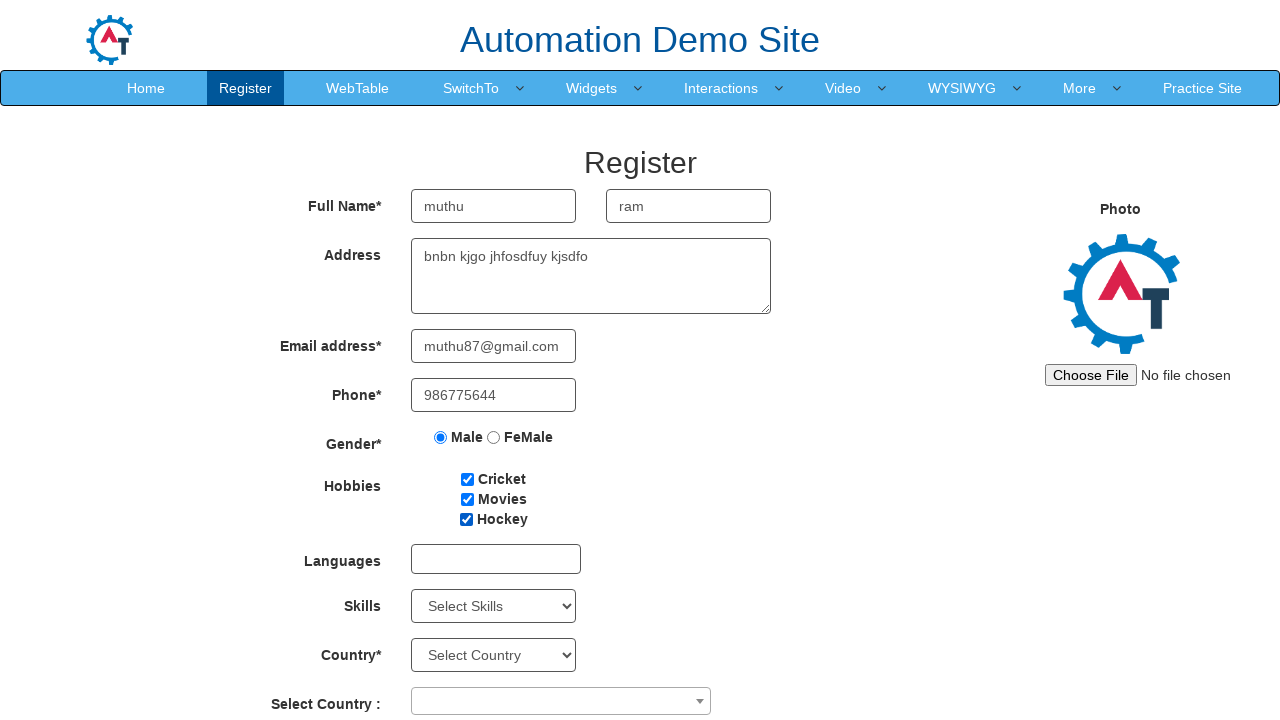

Clicked language dropdown to open it at (496, 559) on #msdd
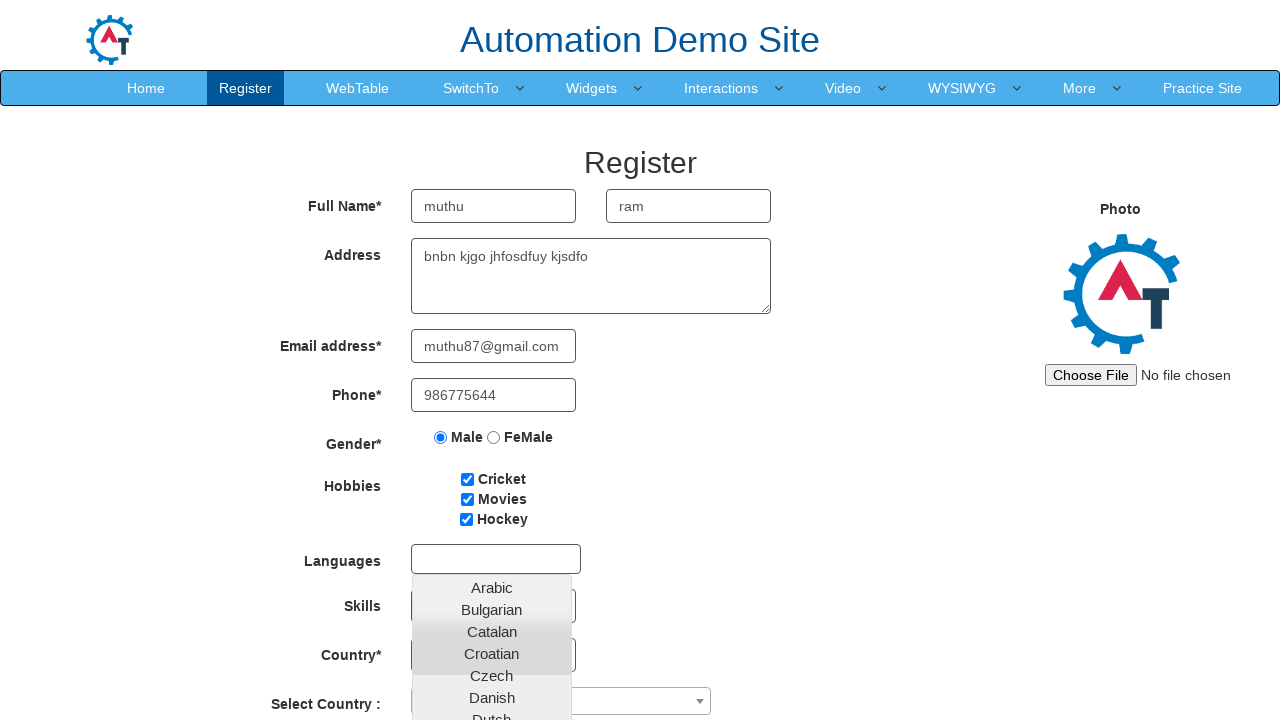

Selected 'Java' from skills dropdown on #Skills
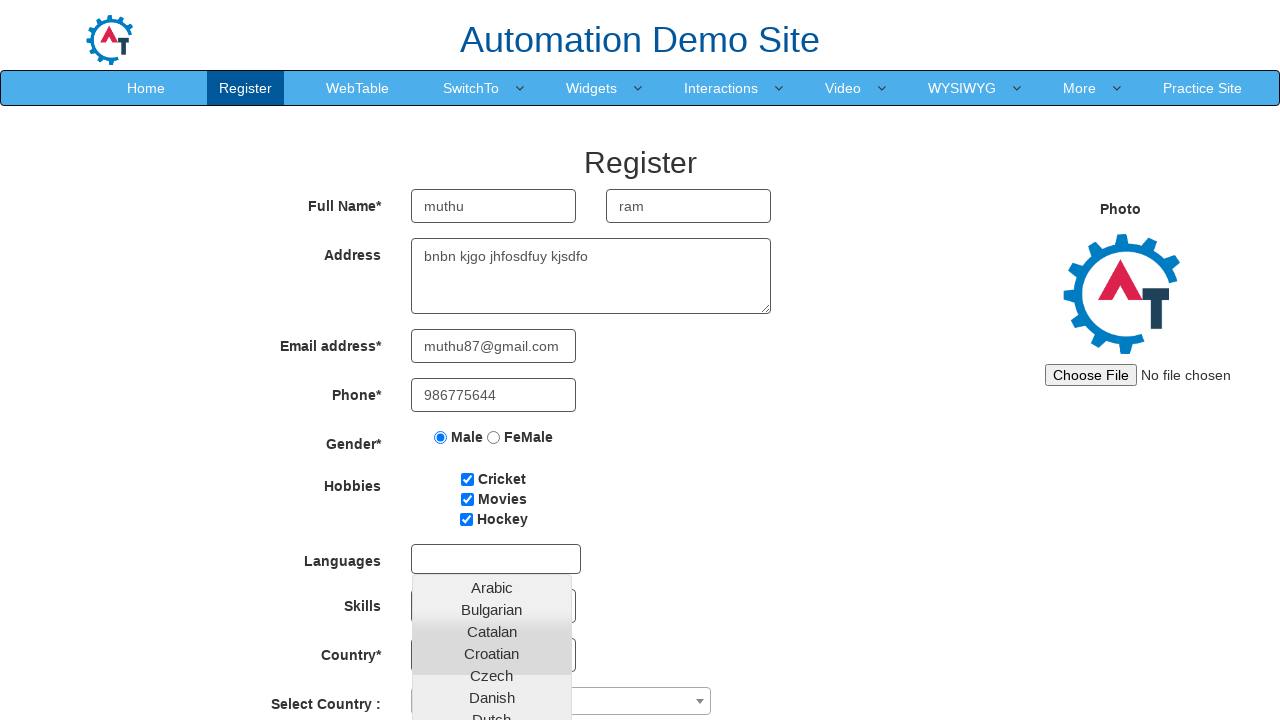

Clicked country dropdown to open it at (700, 701) on span[role='presentation']
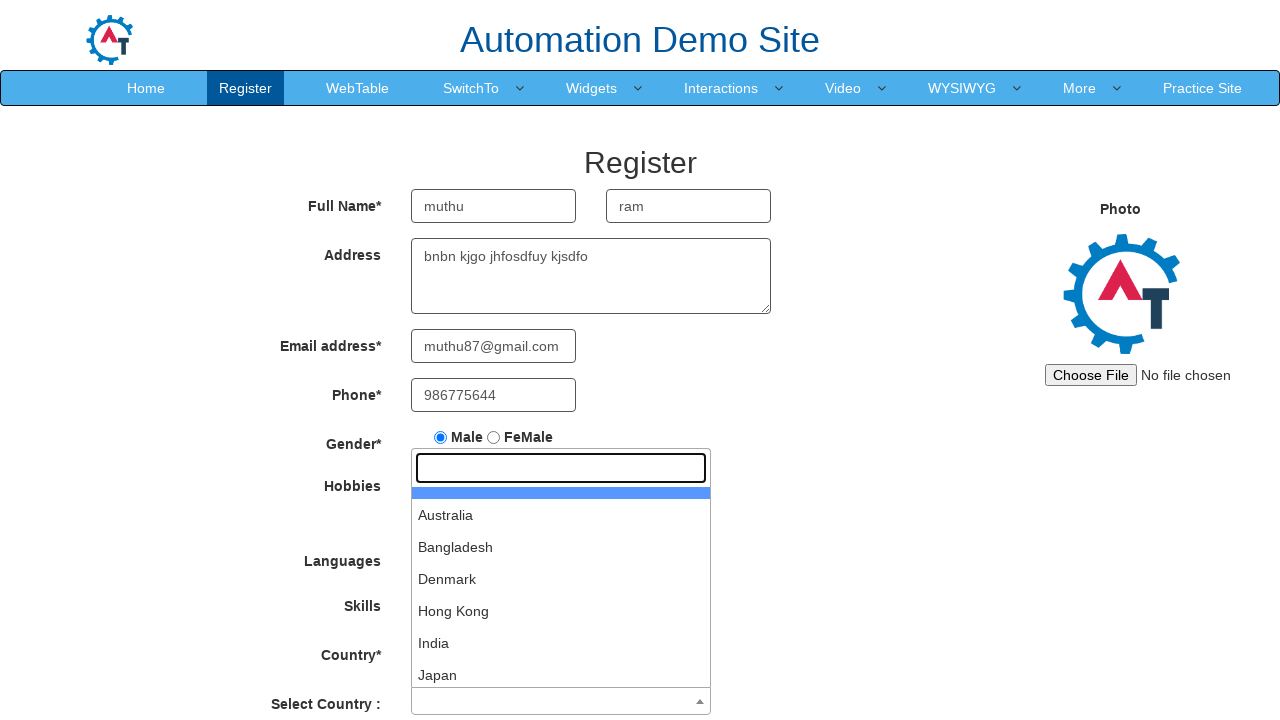

Typed 'india' in country search field on input[type='search']
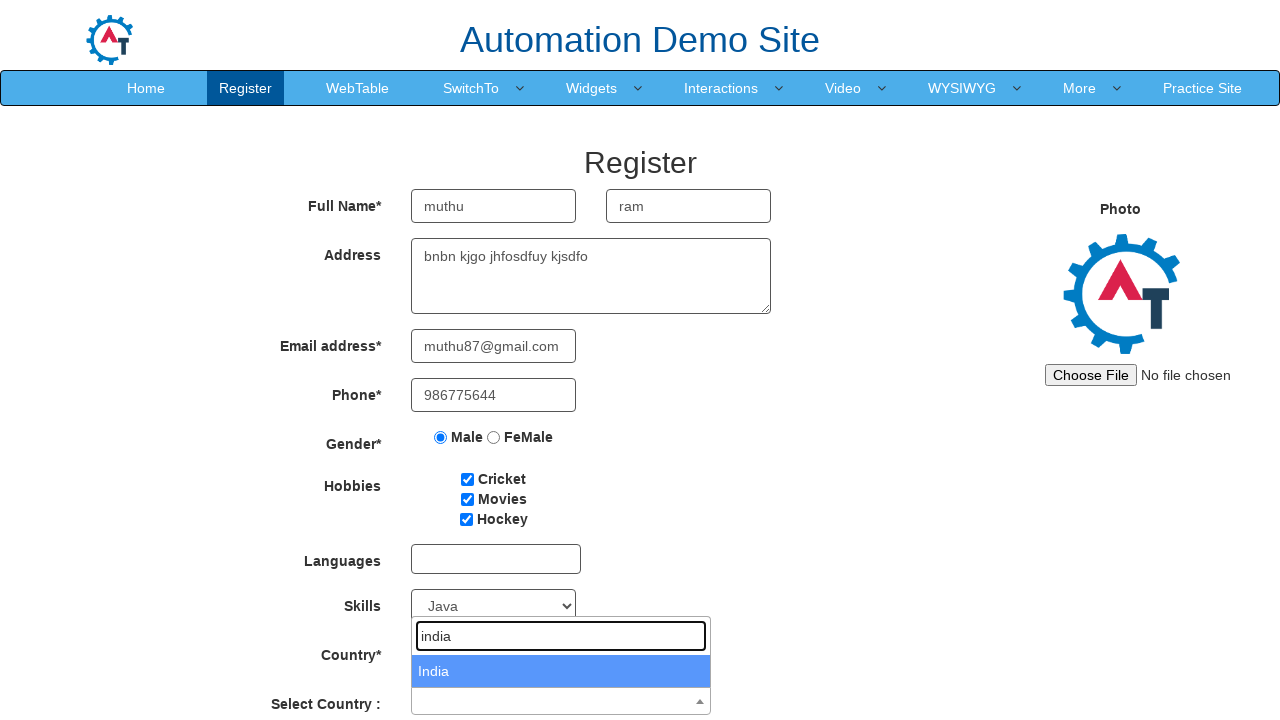

Pressed Enter to select 'india' from country dropdown
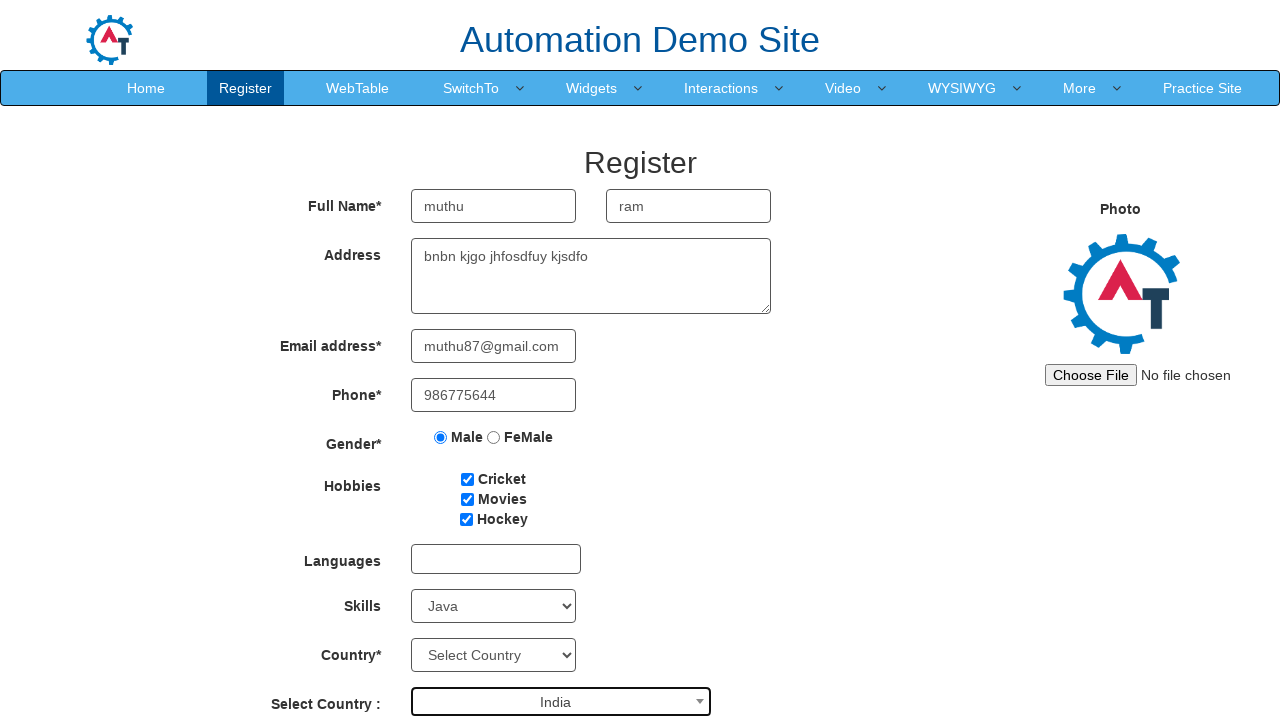

Selected year '2001' from birth year dropdown on #yearbox
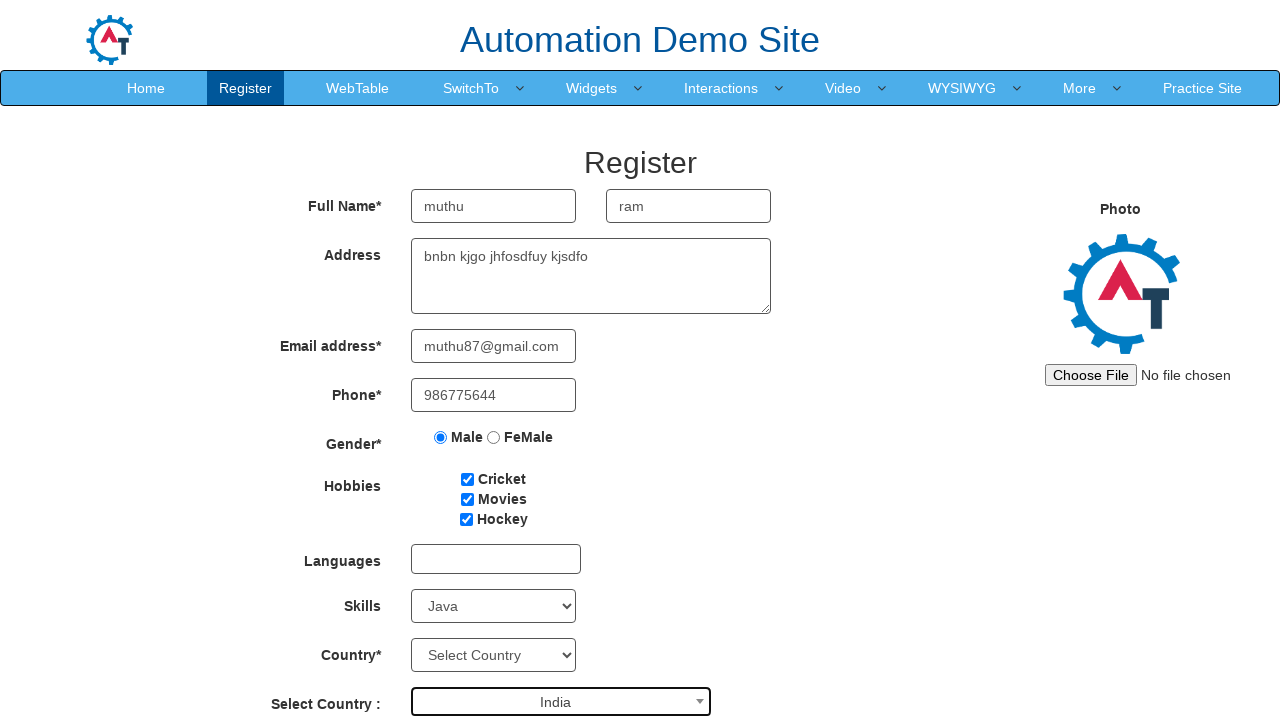

Selected month 'May' from birth month dropdown on select[placeholder='Month']
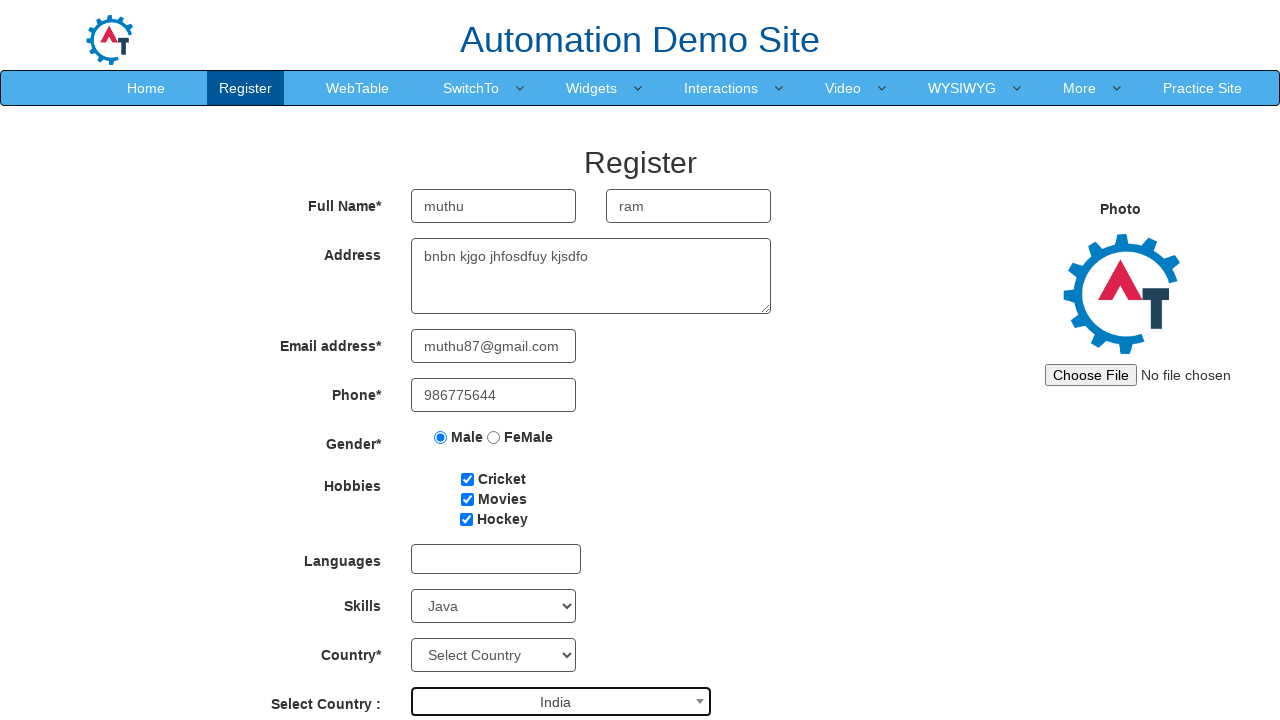

Selected day '15' from birth day dropdown on #daybox
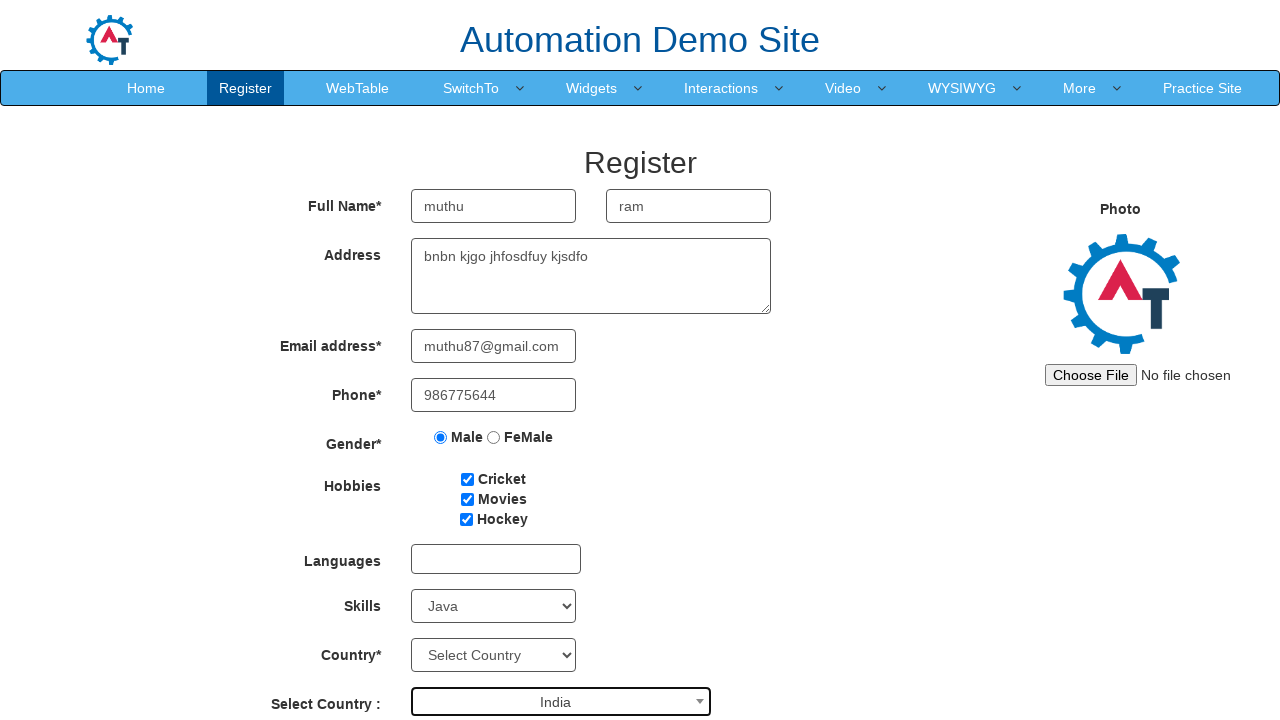

Filled password field with provided password on #firstpassword
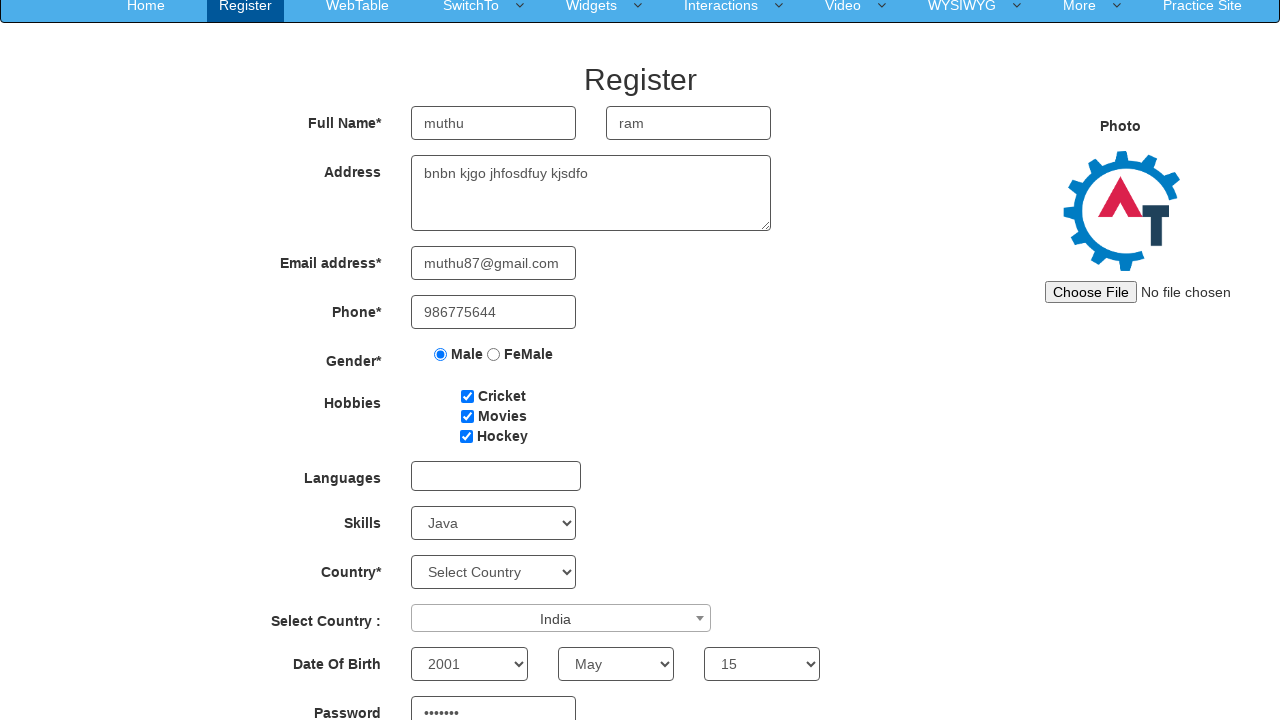

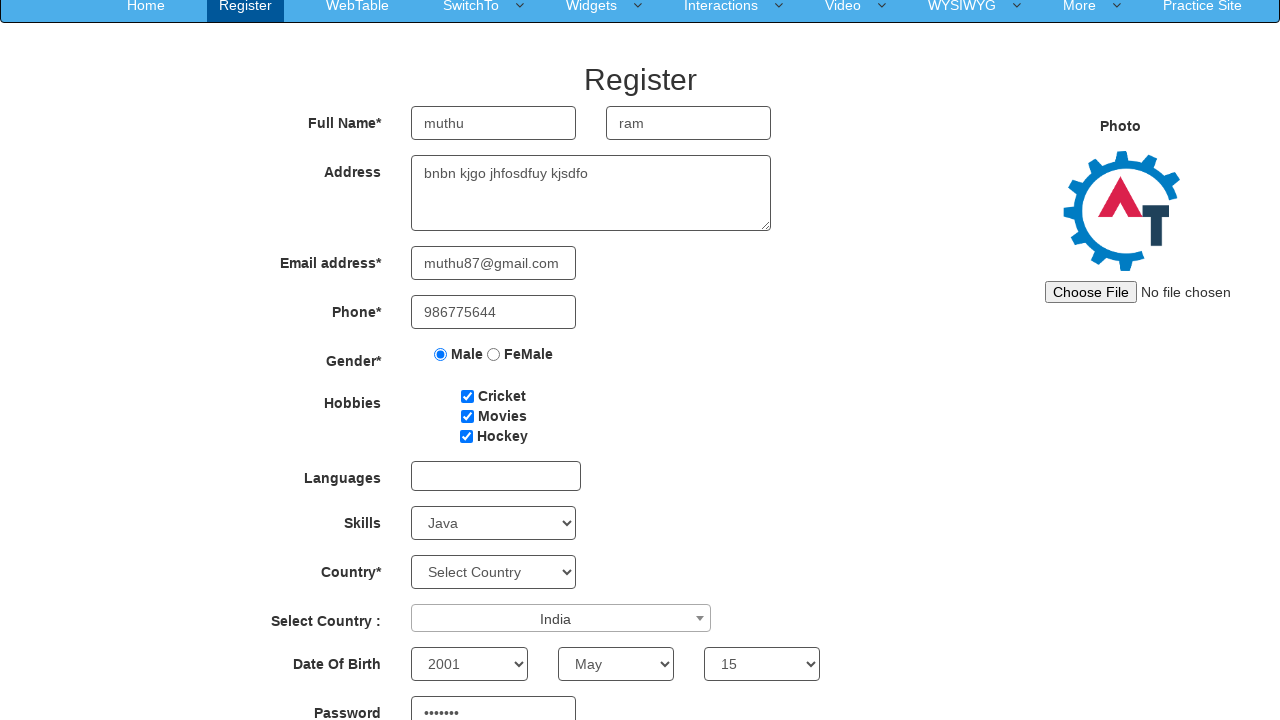